Tests that password field masks input by verifying the input type is 'password'

Starting URL: https://www.selenium.dev/selenium/web/web-form.html

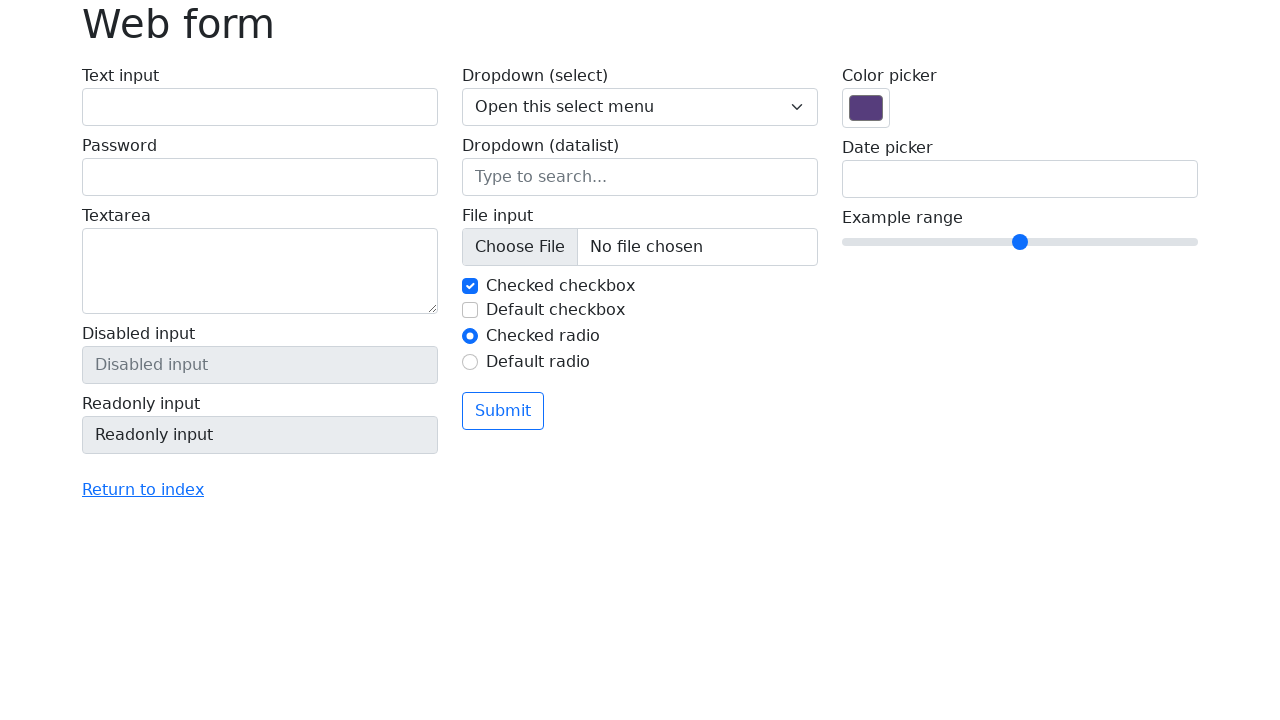

Clicked on password input field at (260, 177) on input[name='my-password']
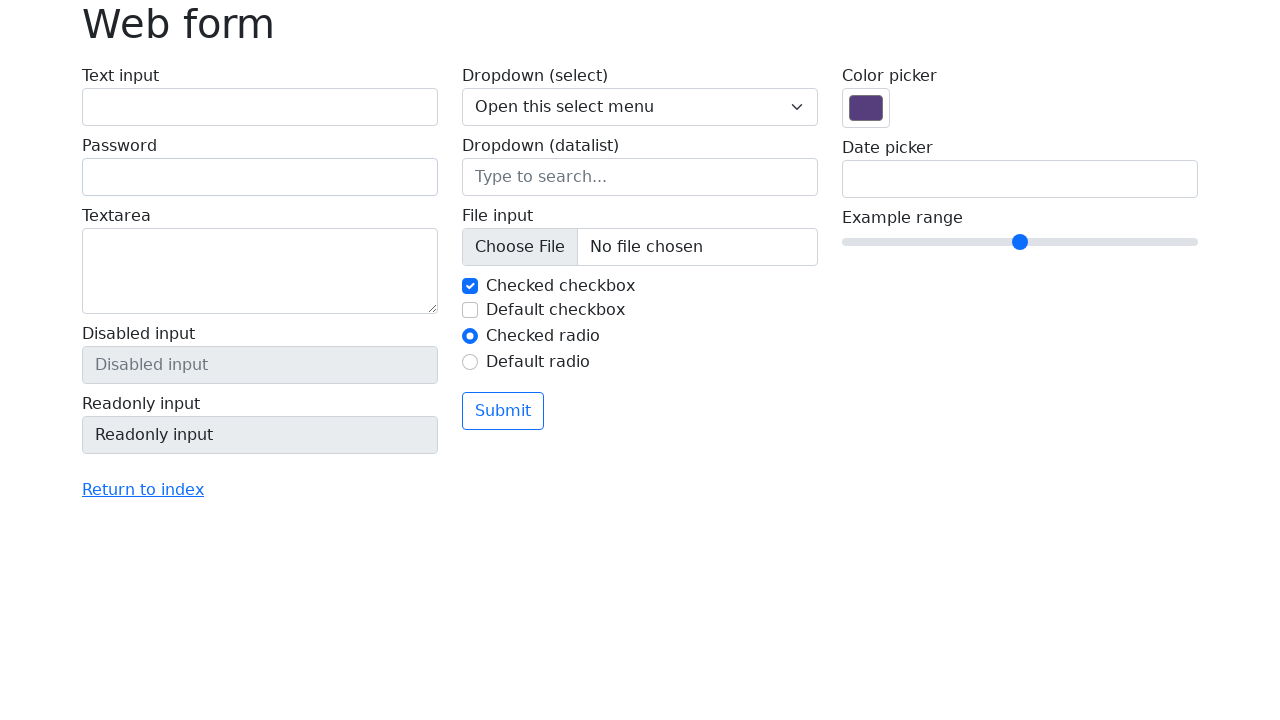

Filled password field with test password 'Selenium2022' on input[name='my-password']
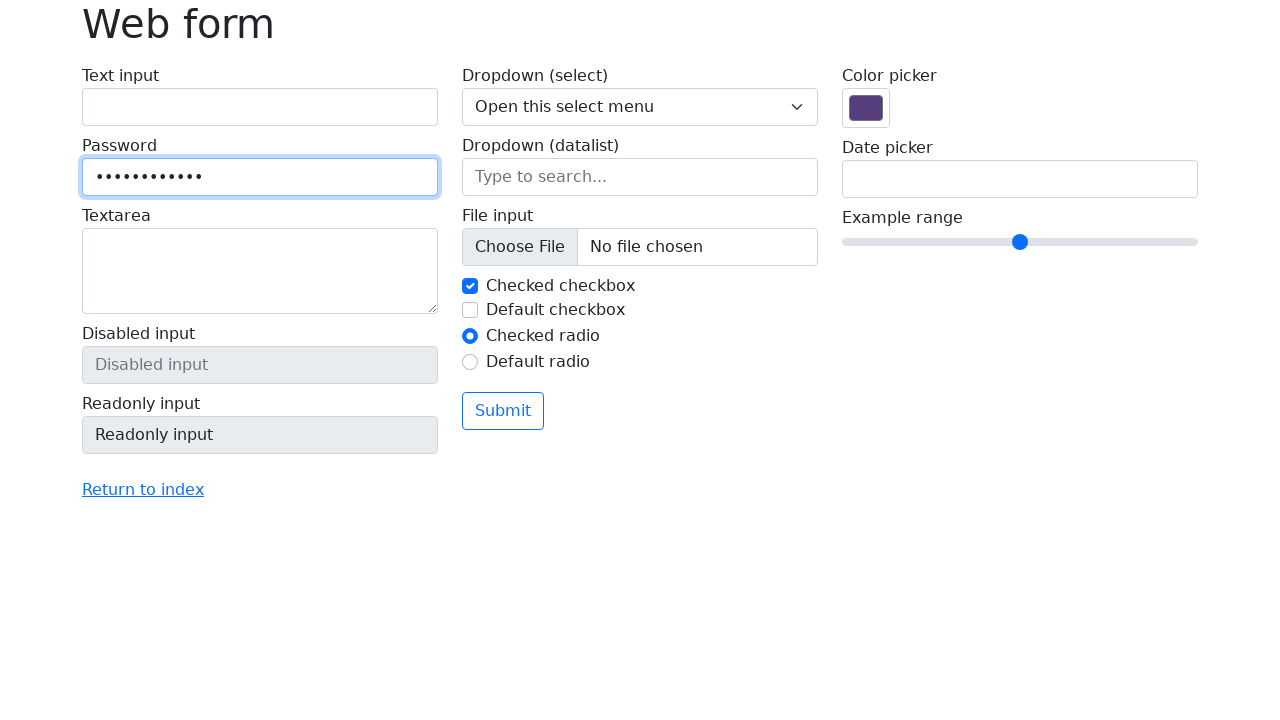

Verified that password input type is 'password' (field is masked)
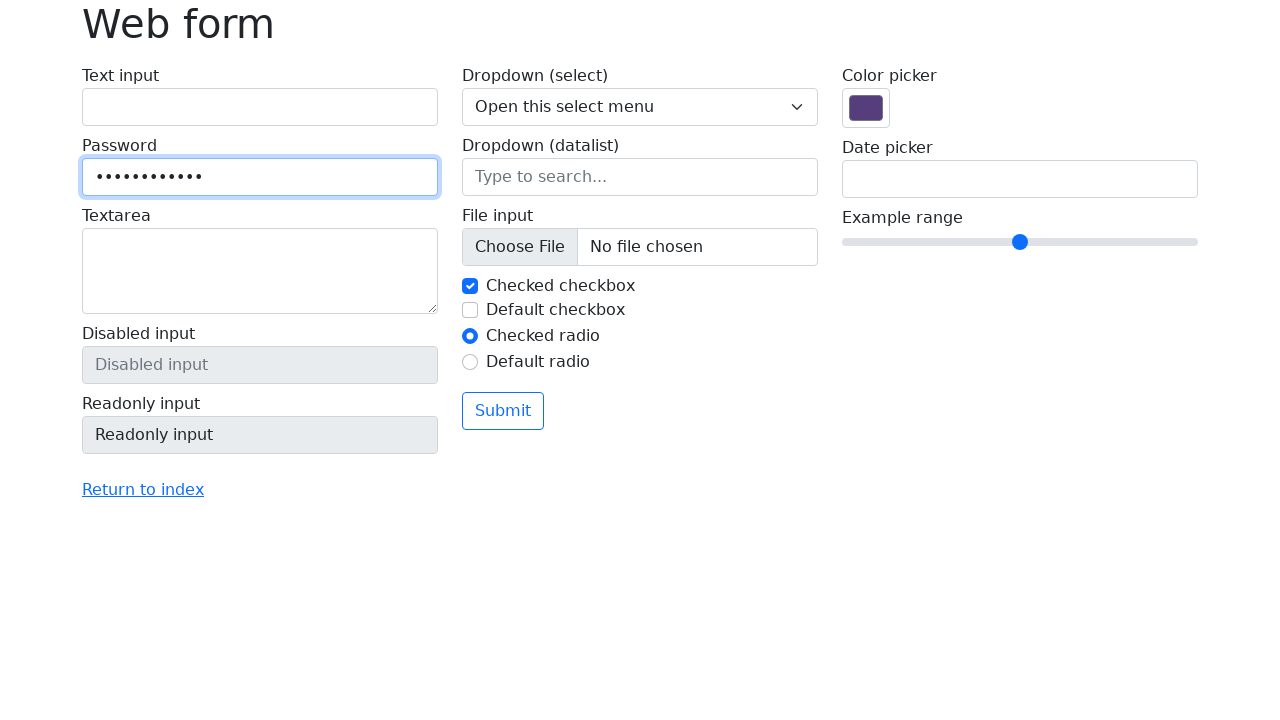

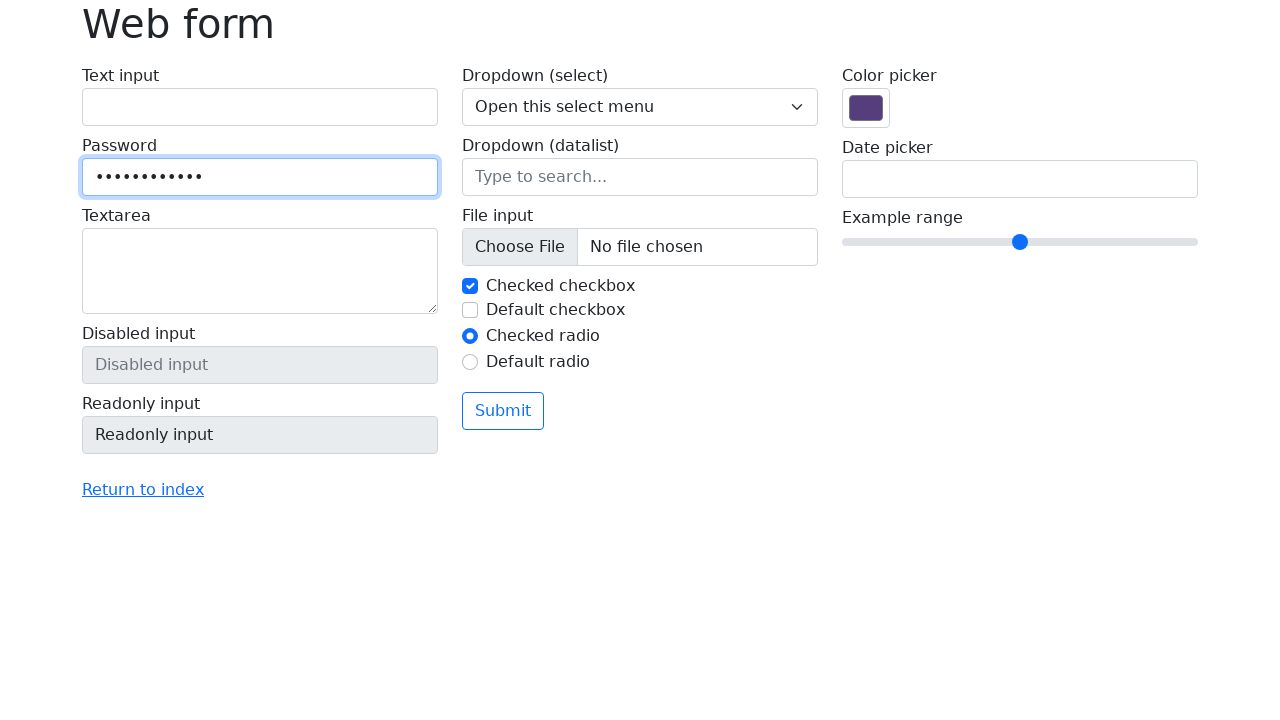